Navigates to Booking.com and verifies the page title is loaded

Starting URL: https://www.booking.com

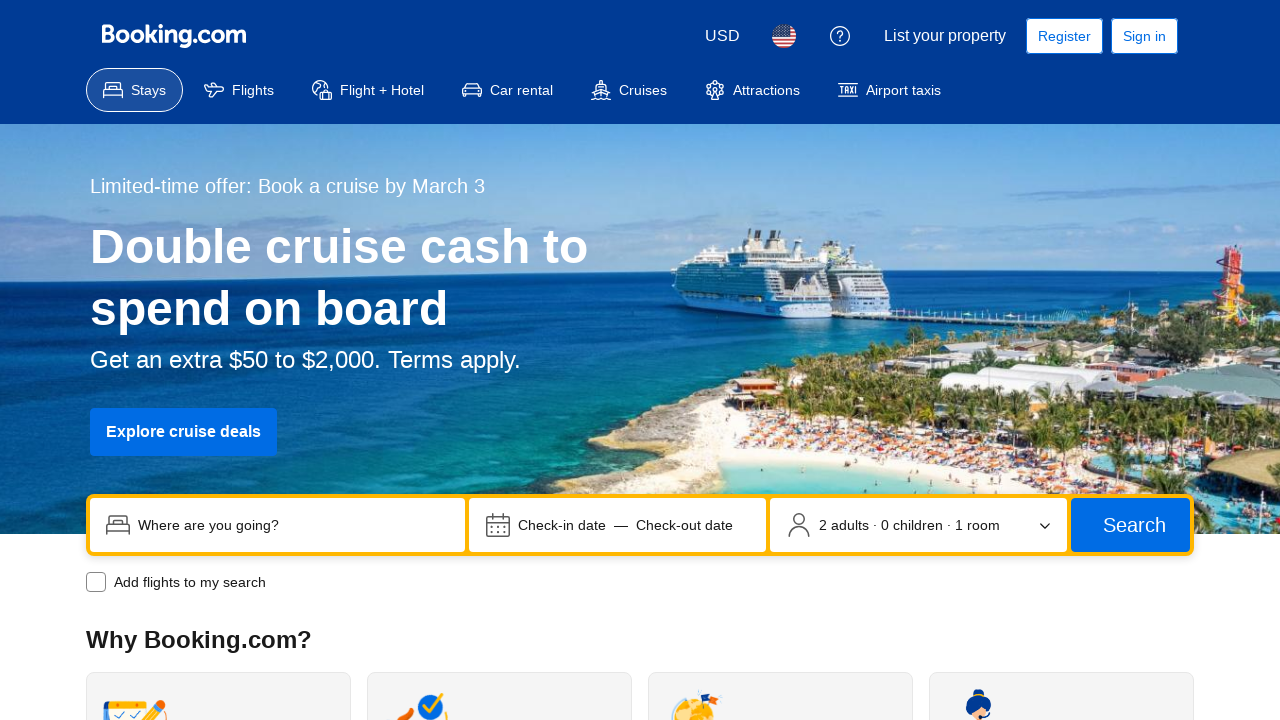

Navigated to https://www.booking.com
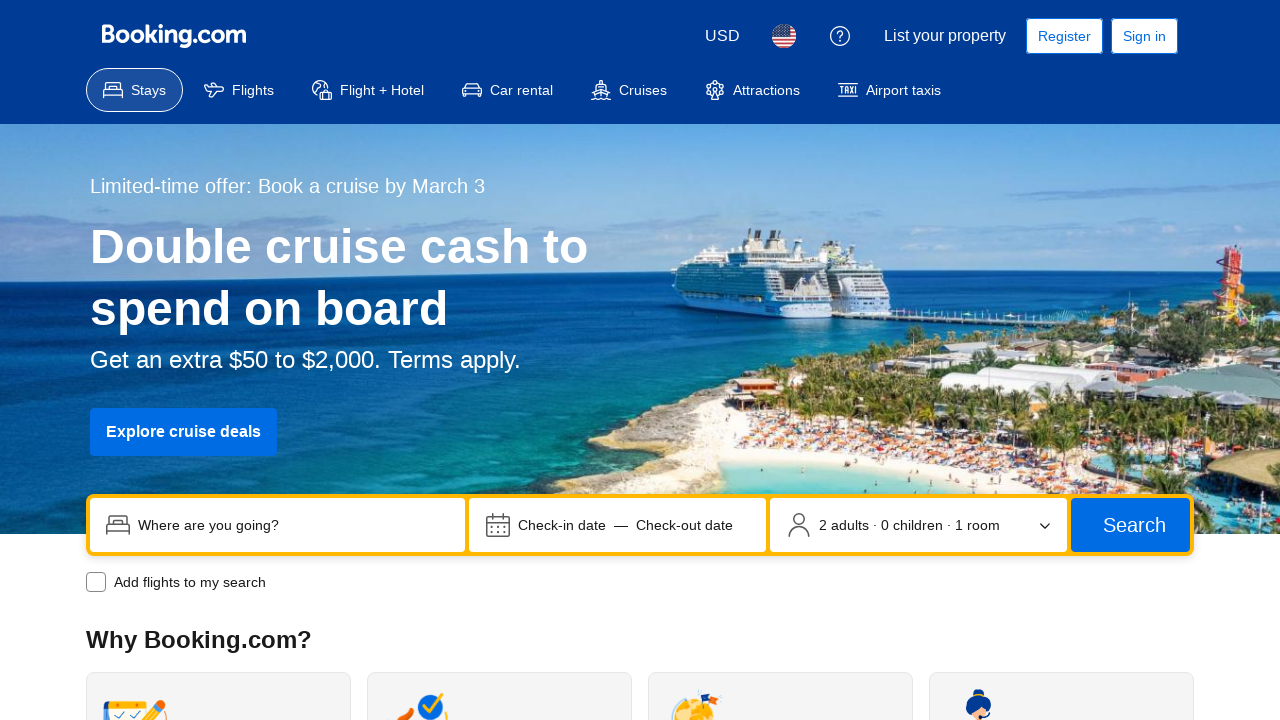

Verified that page title is loaded and not empty
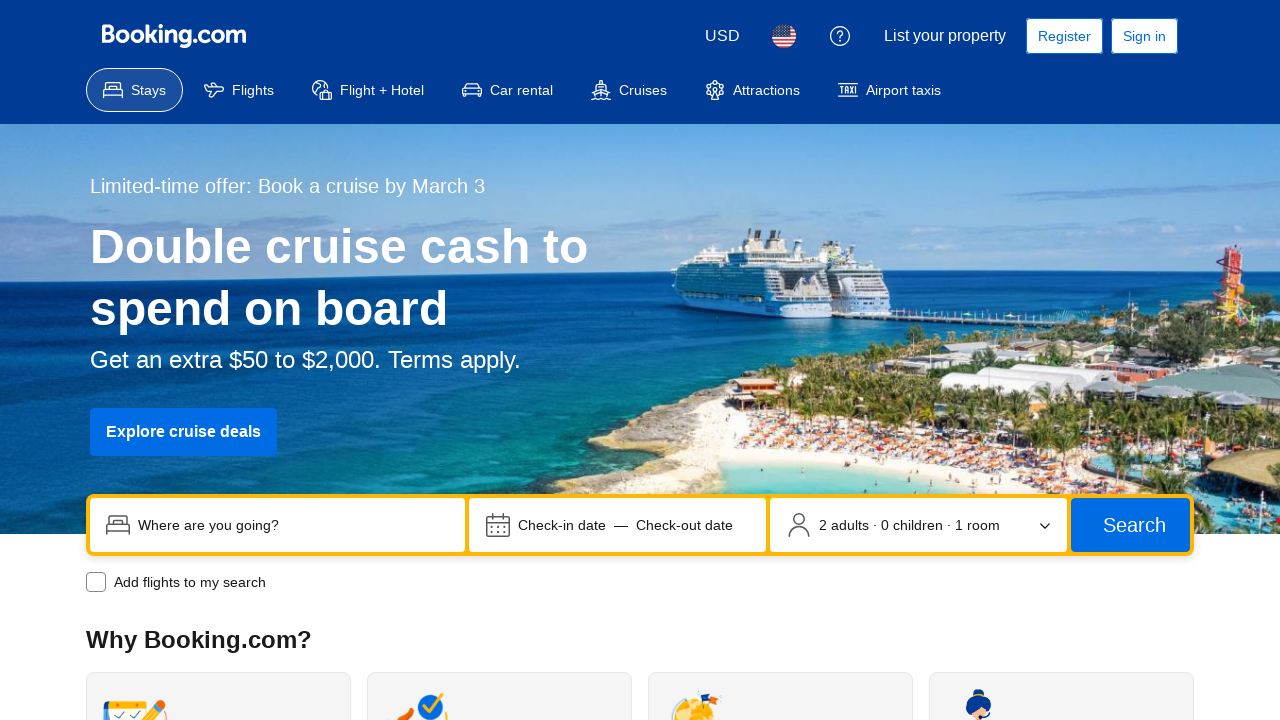

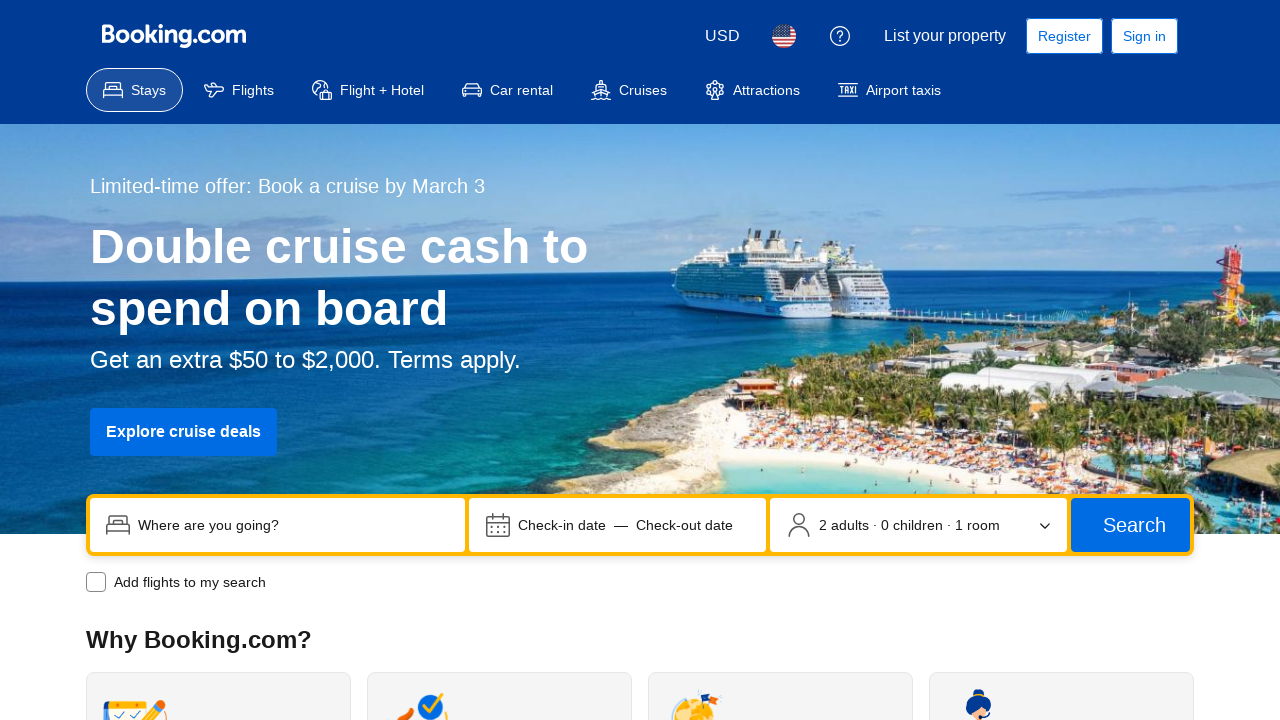